Tests a verification button click and checks for success message

Starting URL: http://suninjuly.github.io/wait1.html

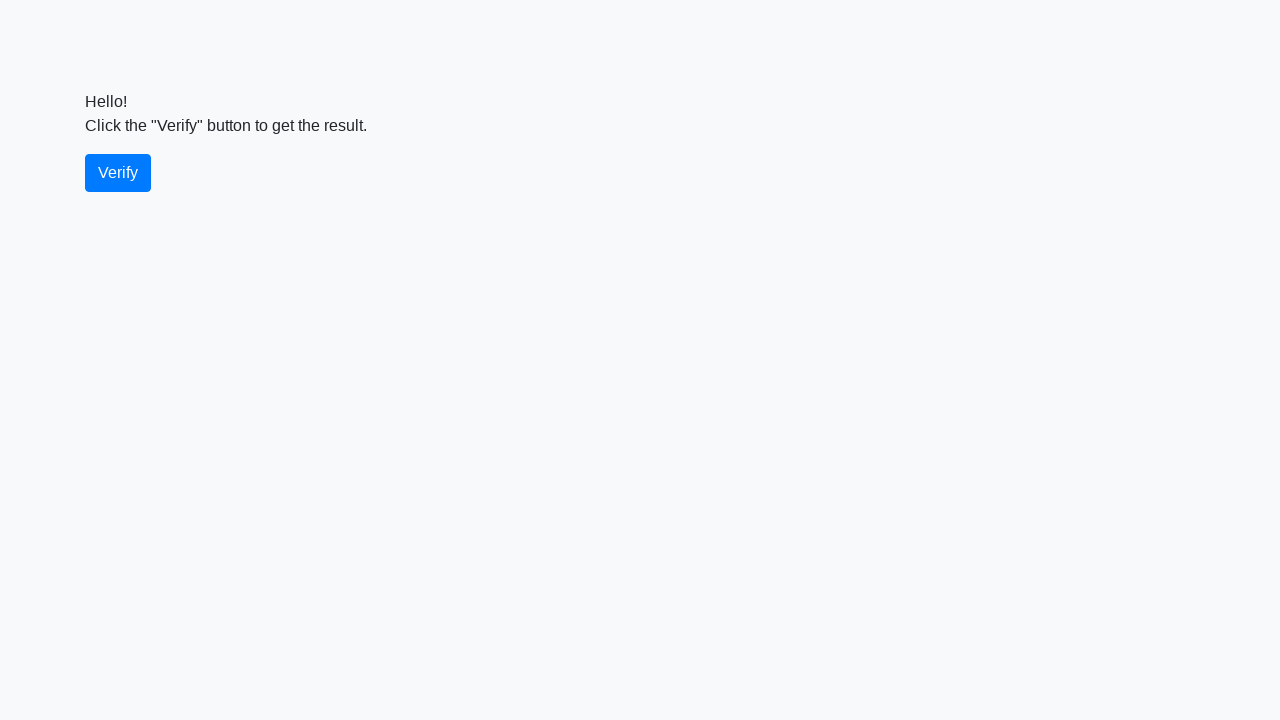

Clicked the verify button at (118, 173) on #verify
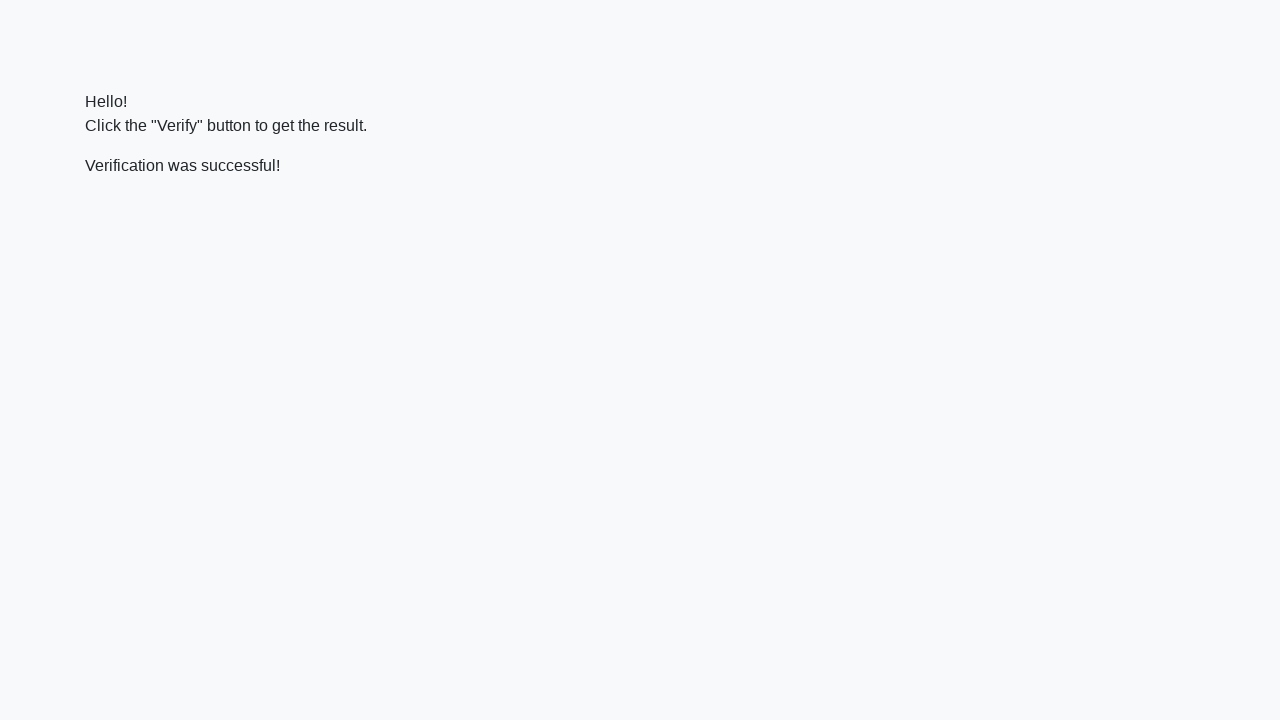

Success message appeared
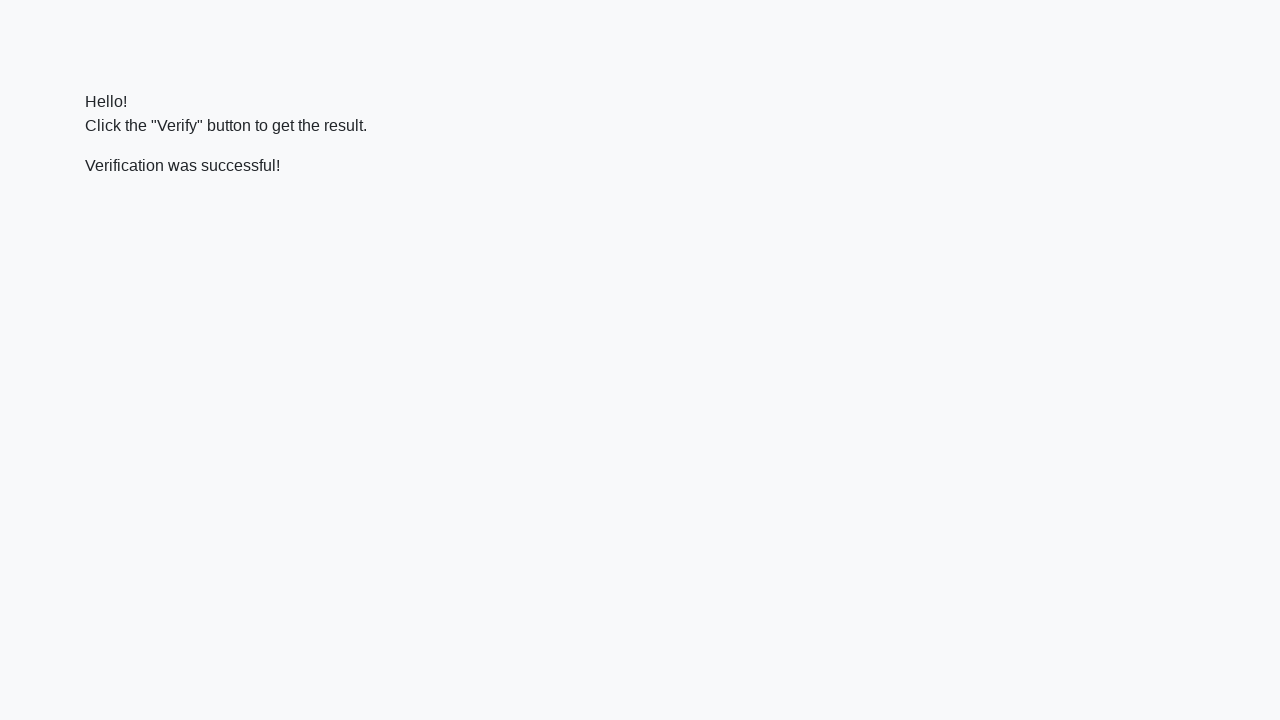

Located the success message element
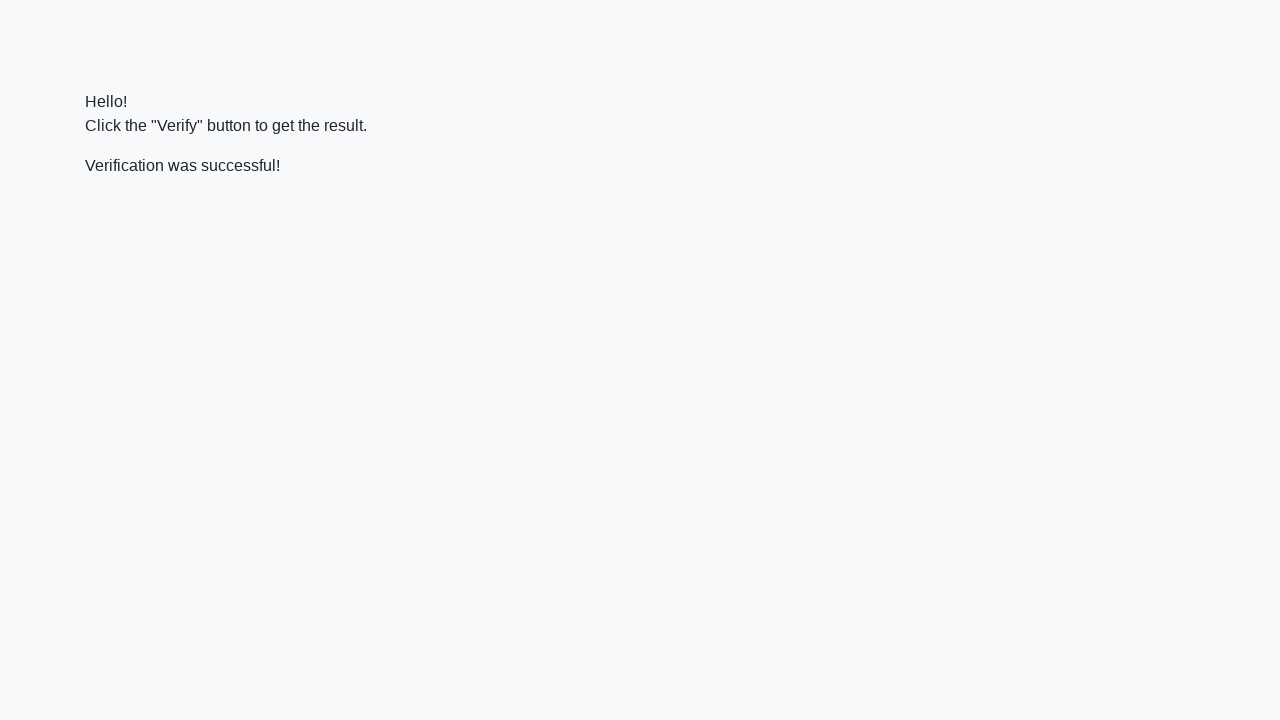

Verified that success message contains 'successful'
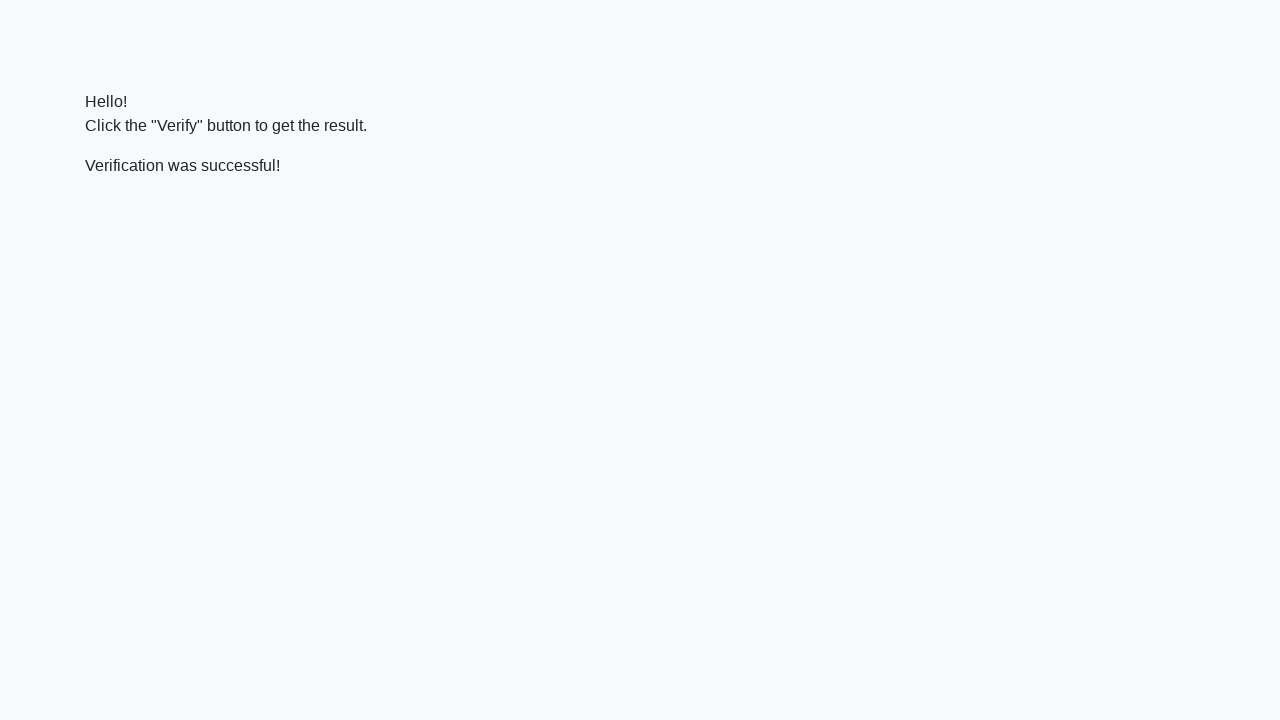

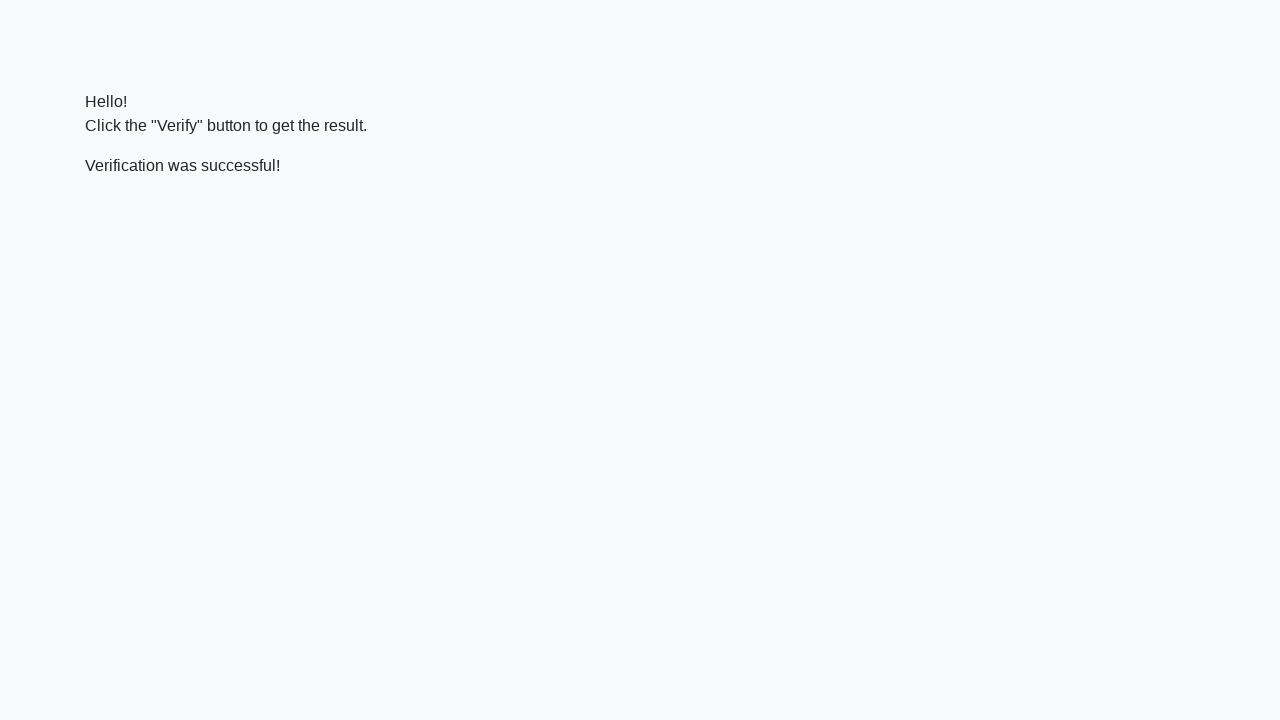